Tests link navigation by clicking on a home link and a partial link text

Starting URL: https://www.tutorialspoint.com/selenium/practice/links.php

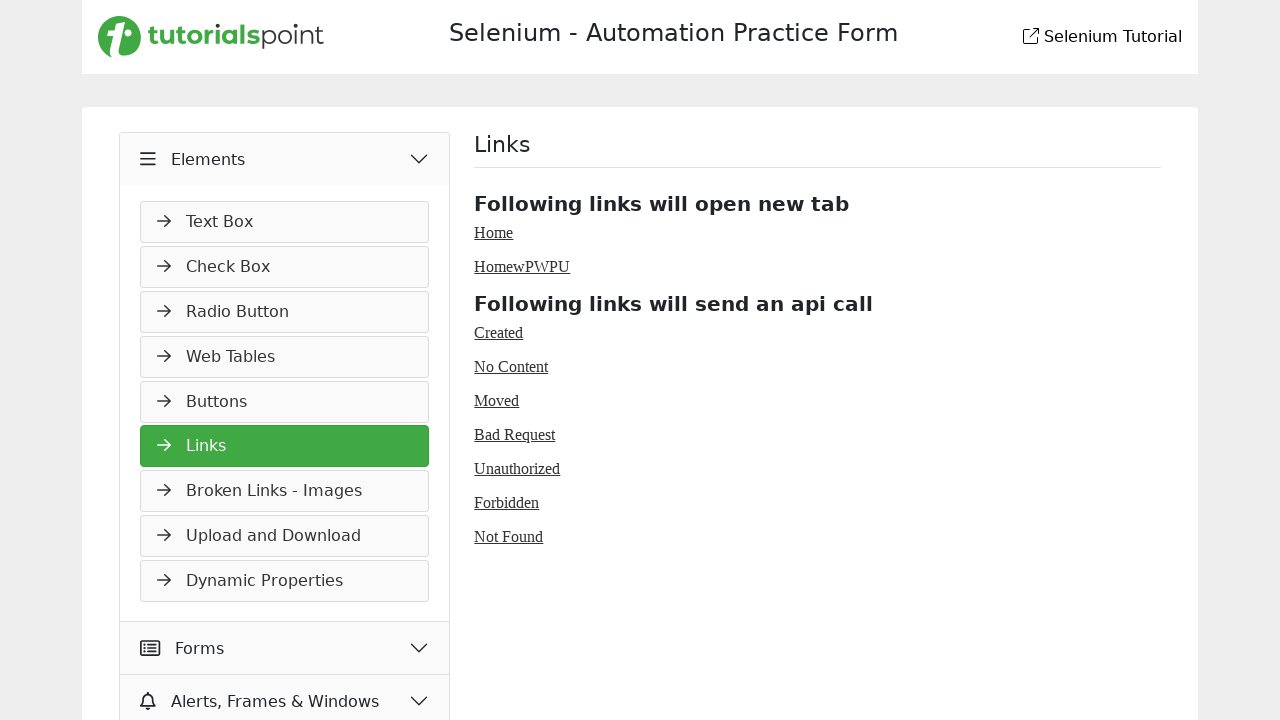

Clicked on Home link at (494, 232) on a:text-is('Home')
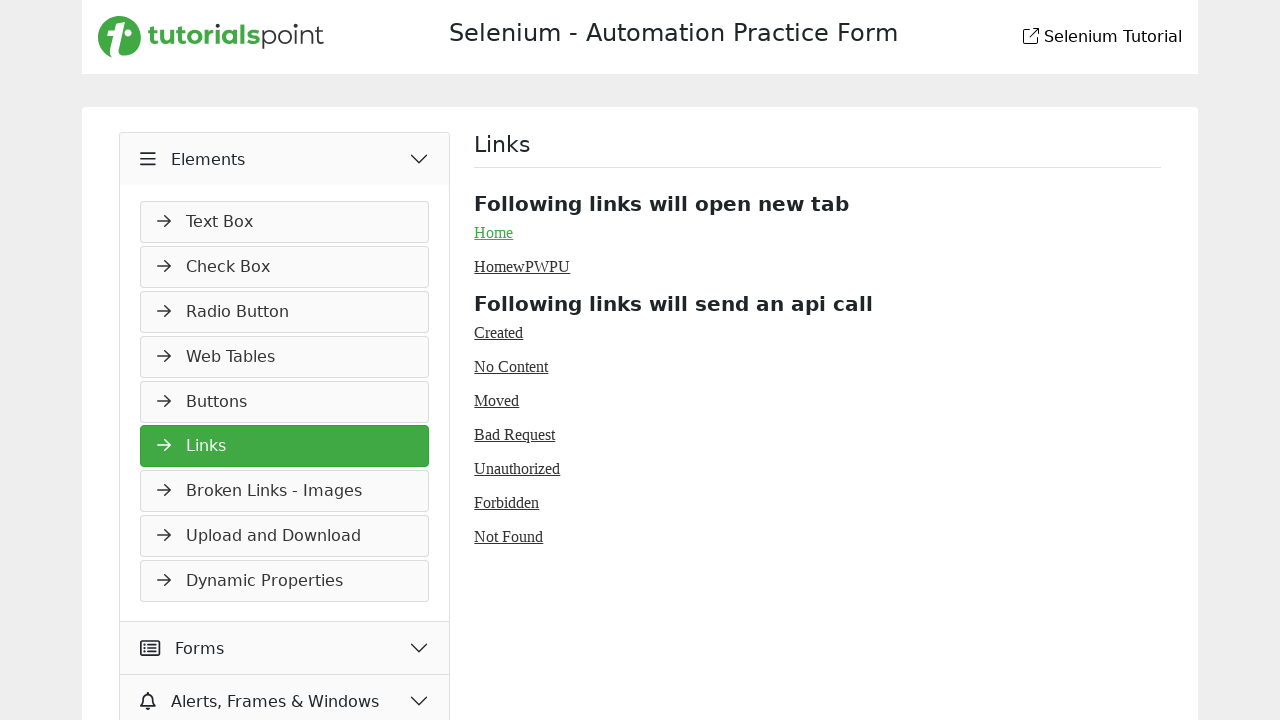

Clicked on link containing 'PWPU' text at (522, 266) on a:has-text('PWPU')
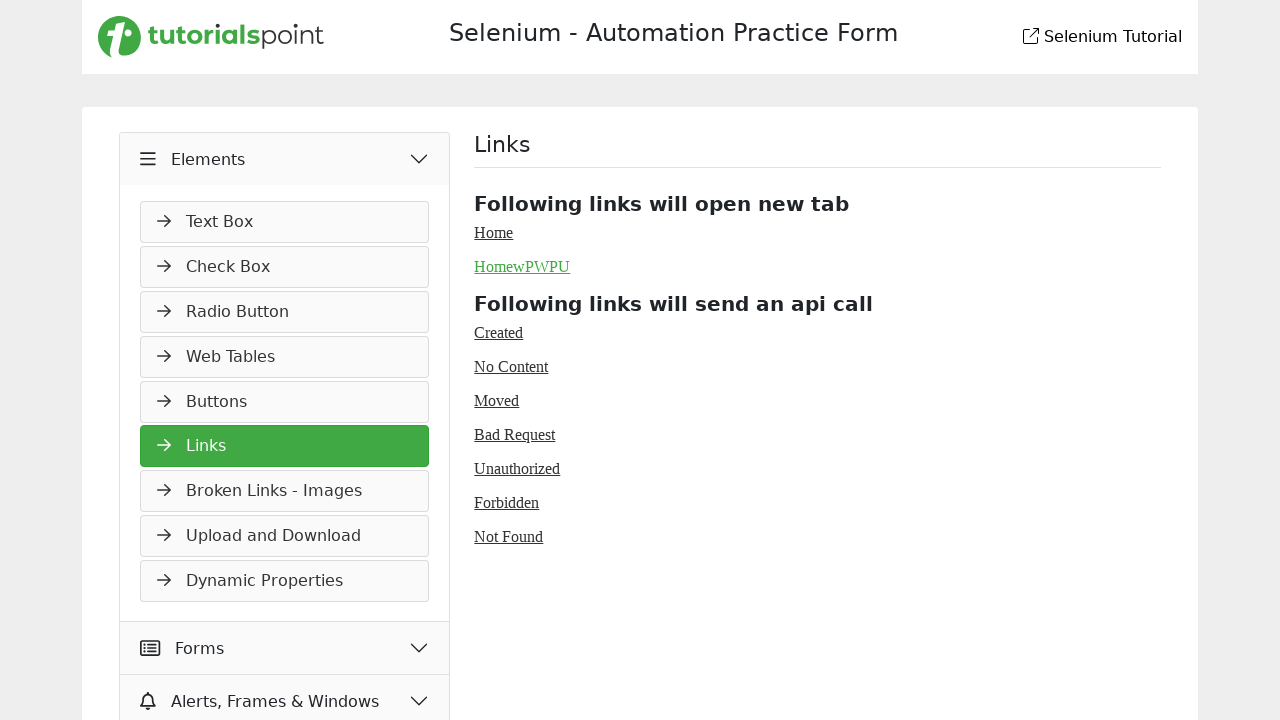

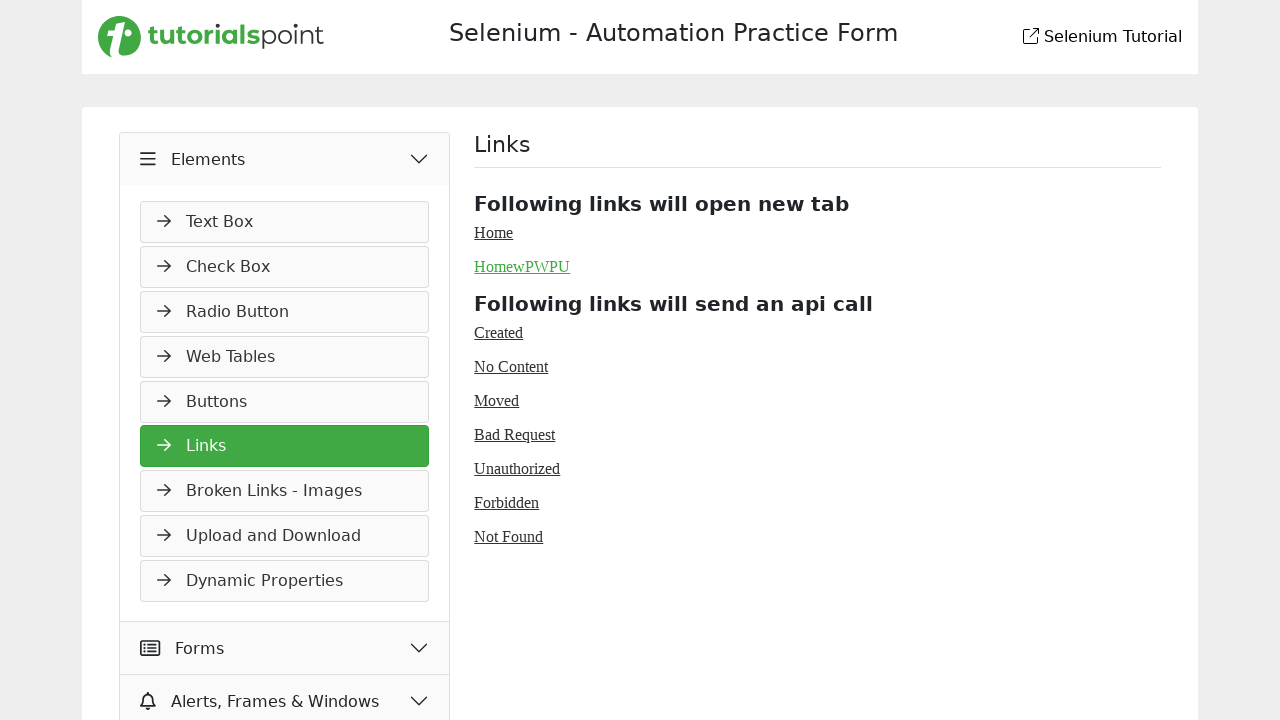